Tests geolocation functionality by clicking the get-coordinates button and verifying that latitude and longitude coordinates are displayed

Starting URL: https://bonigarcia.dev/selenium-webdriver-java/geolocation.html

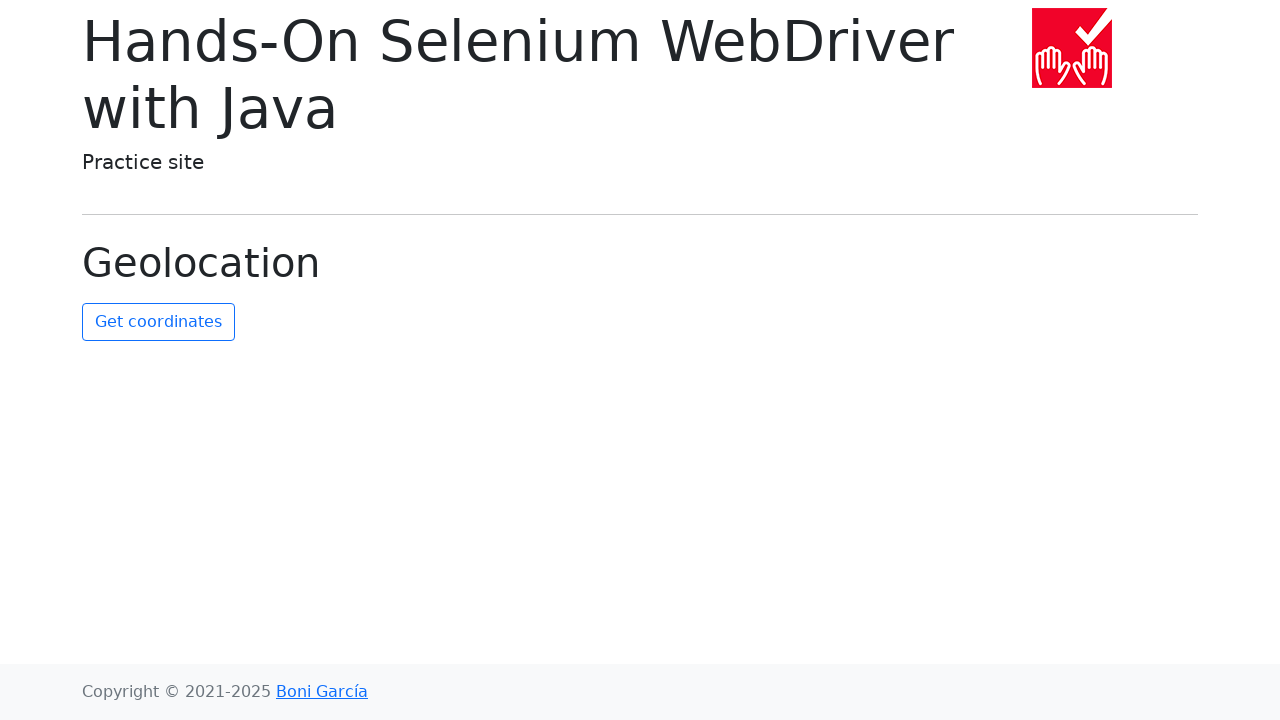

Granted geolocation permission to browser context
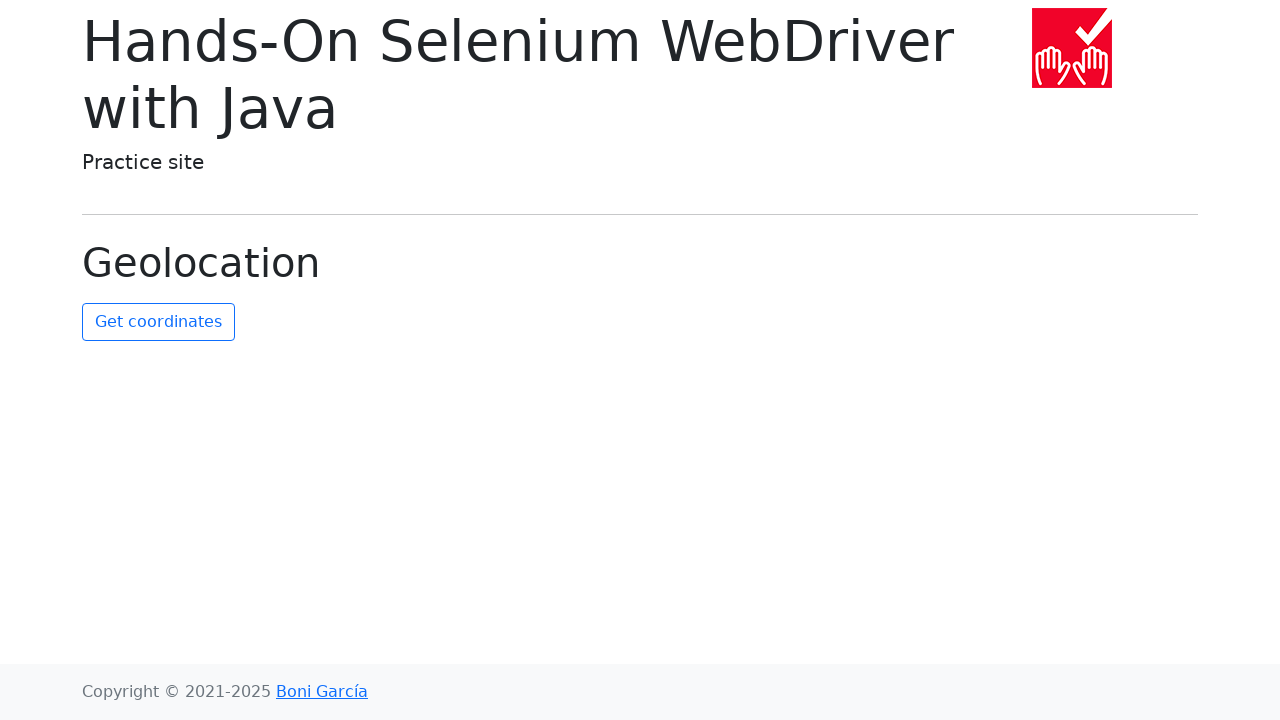

Set geolocation to latitude 40.7128, longitude -74.0060
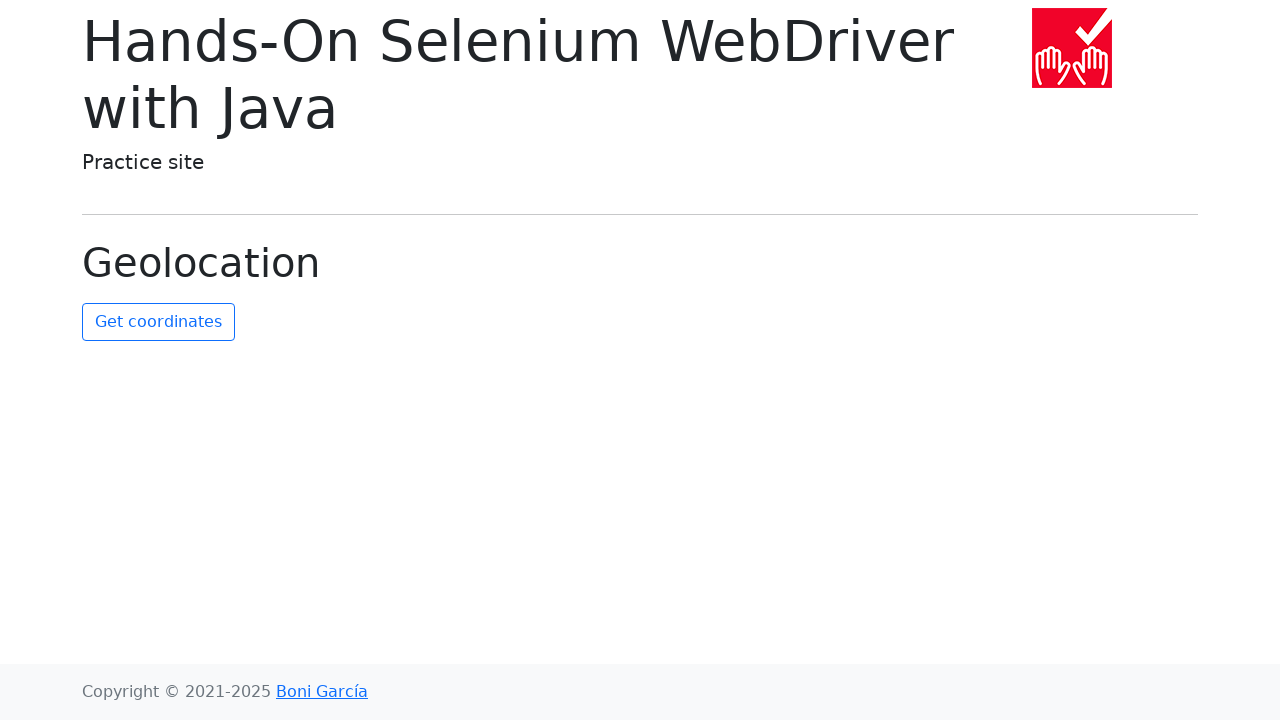

Clicked get-coordinates button at (158, 322) on #get-coordinates
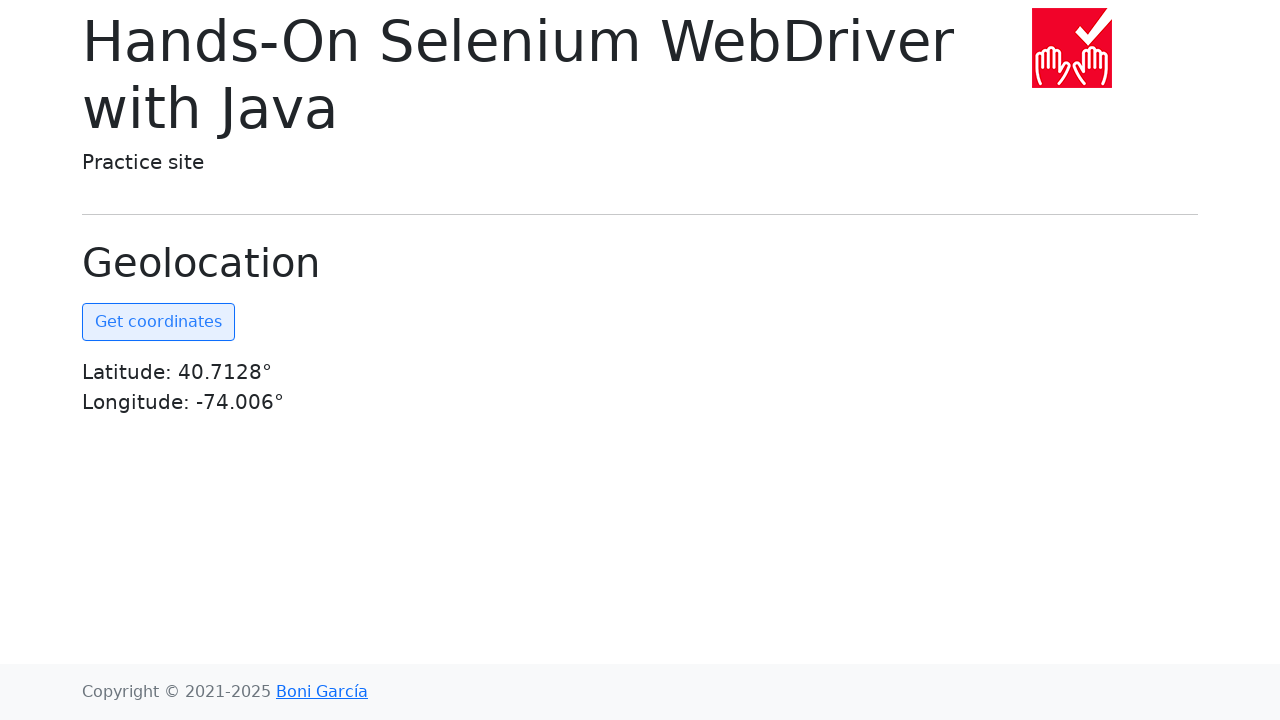

Waited for coordinates element to become visible
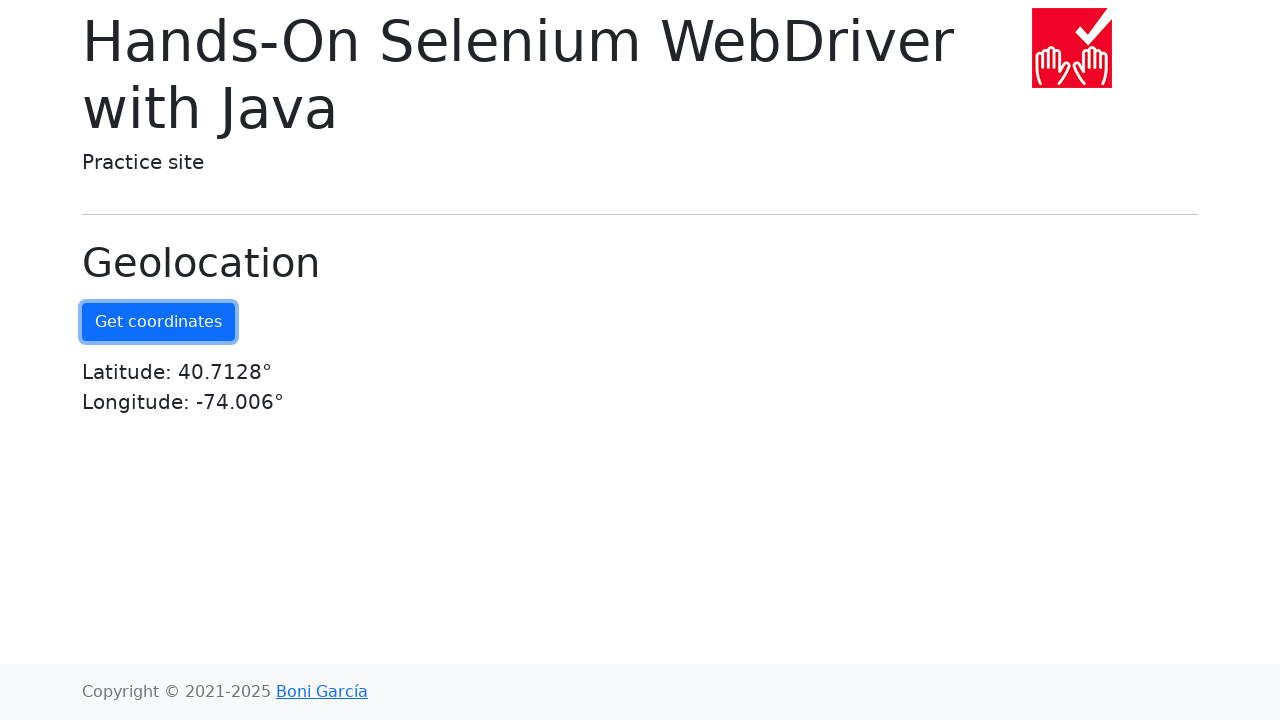

Located coordinates element
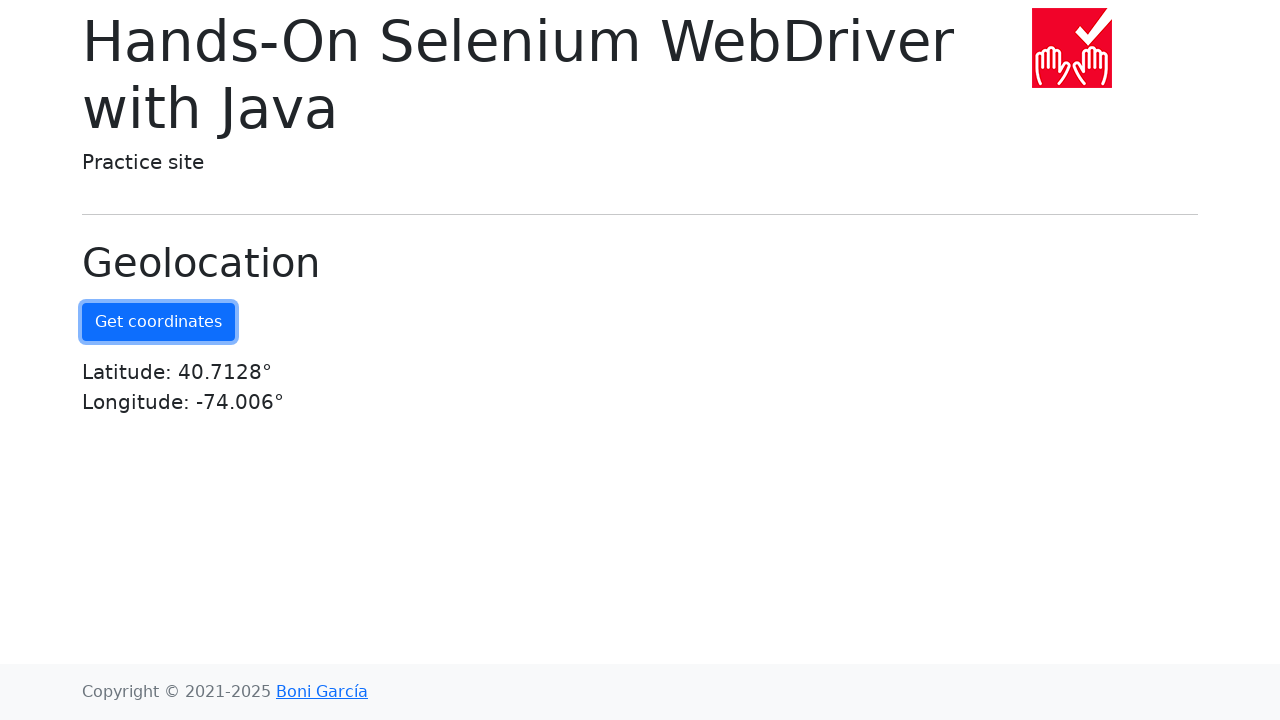

Verified coordinates element is visible
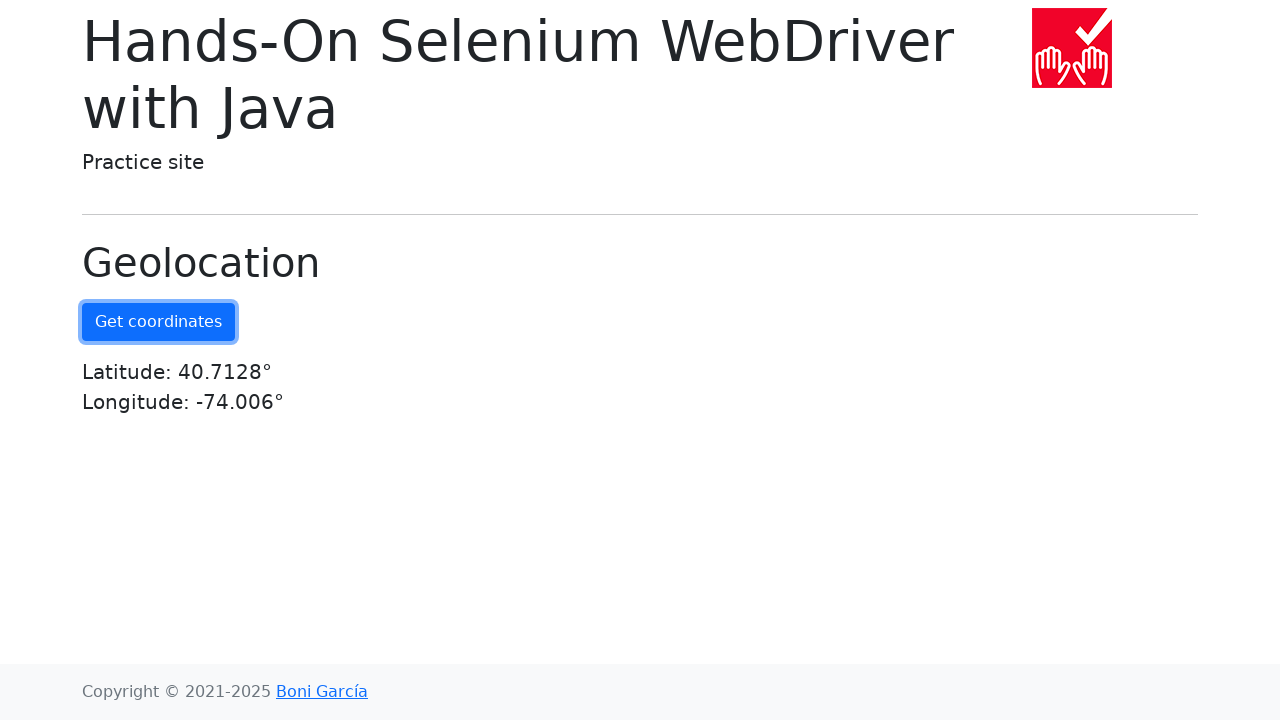

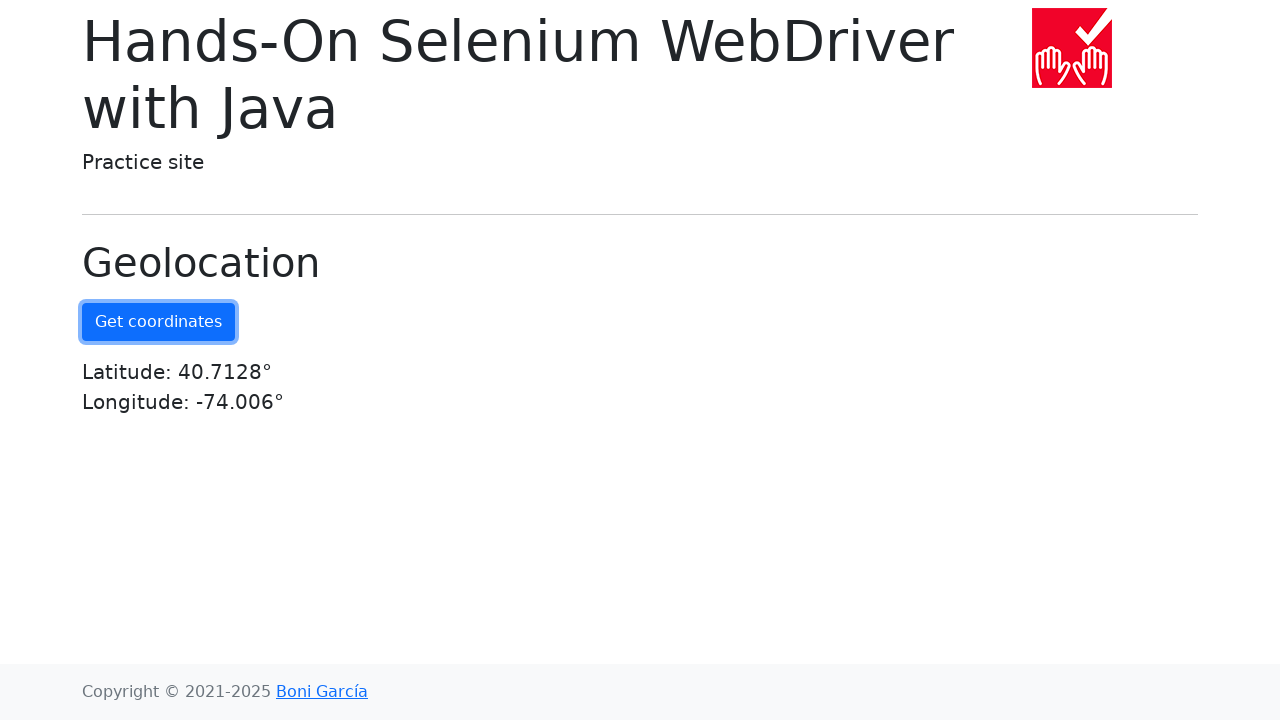